Tests the vegetable search functionality on Rahul Shetty Academy's Selenium practice site by getting a product name, searching for it, and clicking on Top Deals link

Starting URL: https://rahulshettyacademy.com/seleniumPractise/#/

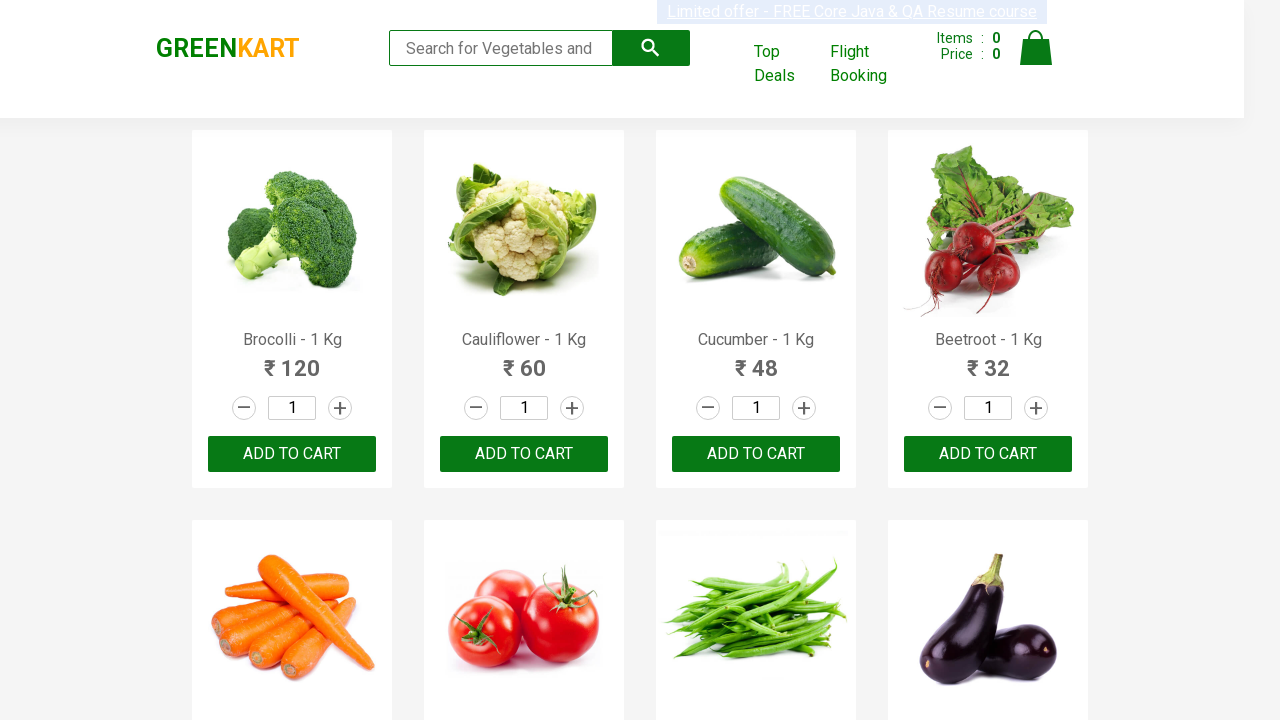

Waited for Tomato - 1 Kg product to be visible
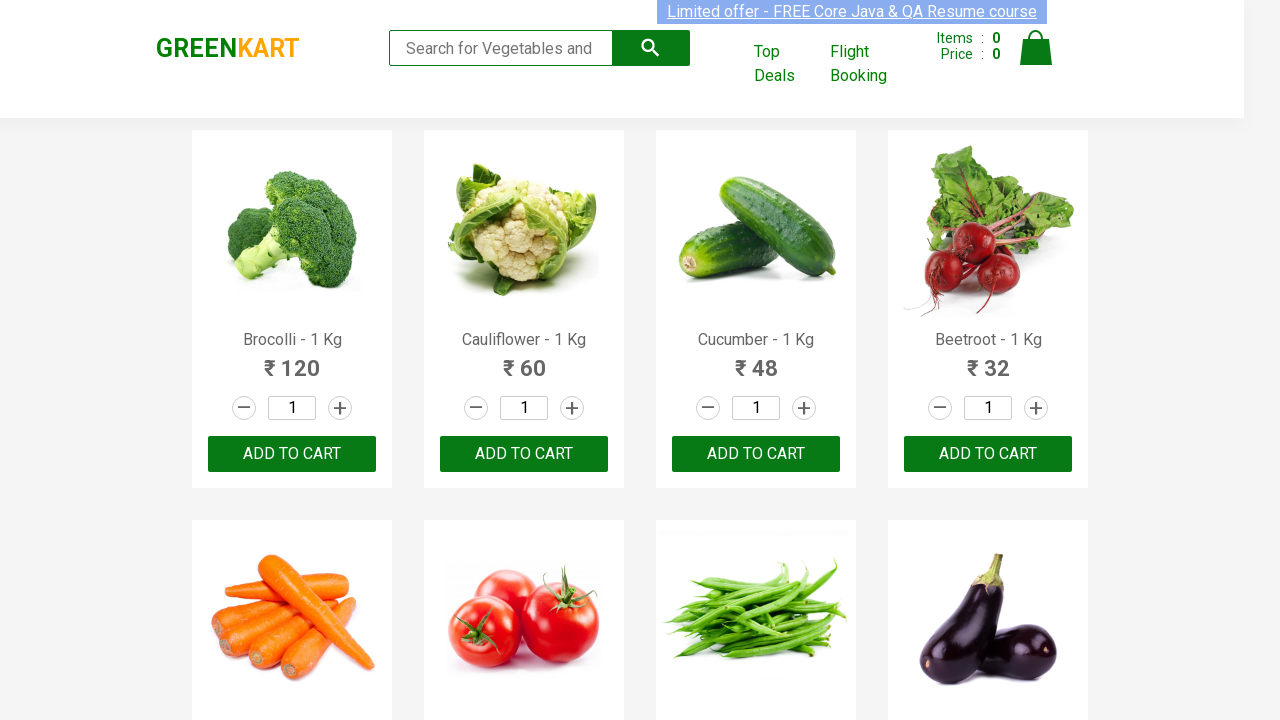

Retrieved product name: Tomato - 1 Kg
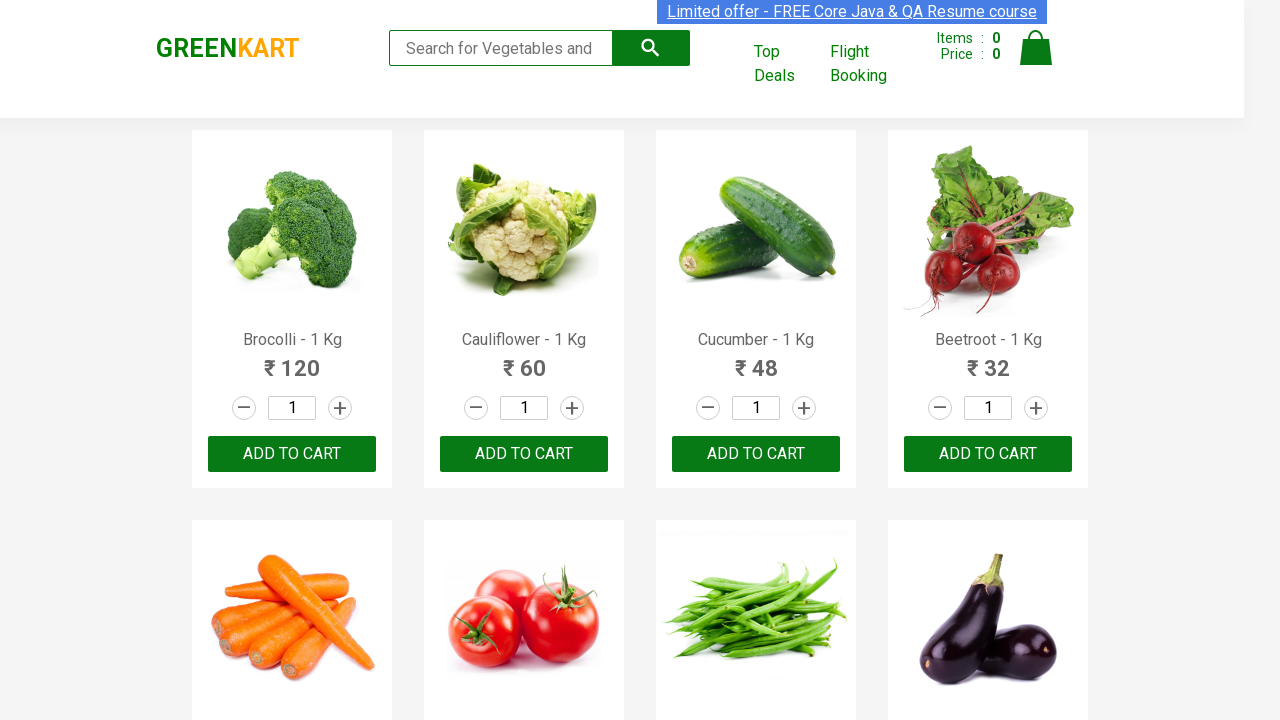

Filled search field with 'Tomato - 1 Kg' on input[placeholder='Search for Vegetables and Fruits']
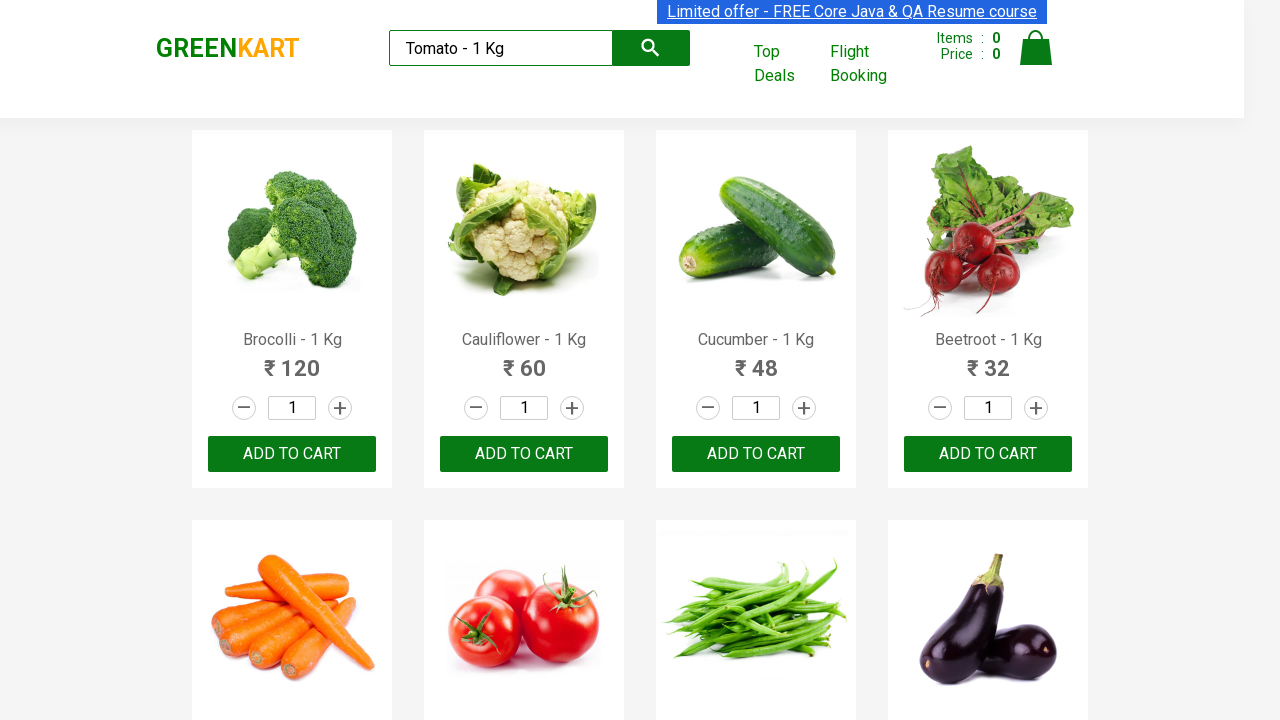

Clicked submit button to search for vegetable at (651, 48) on button[type='submit']
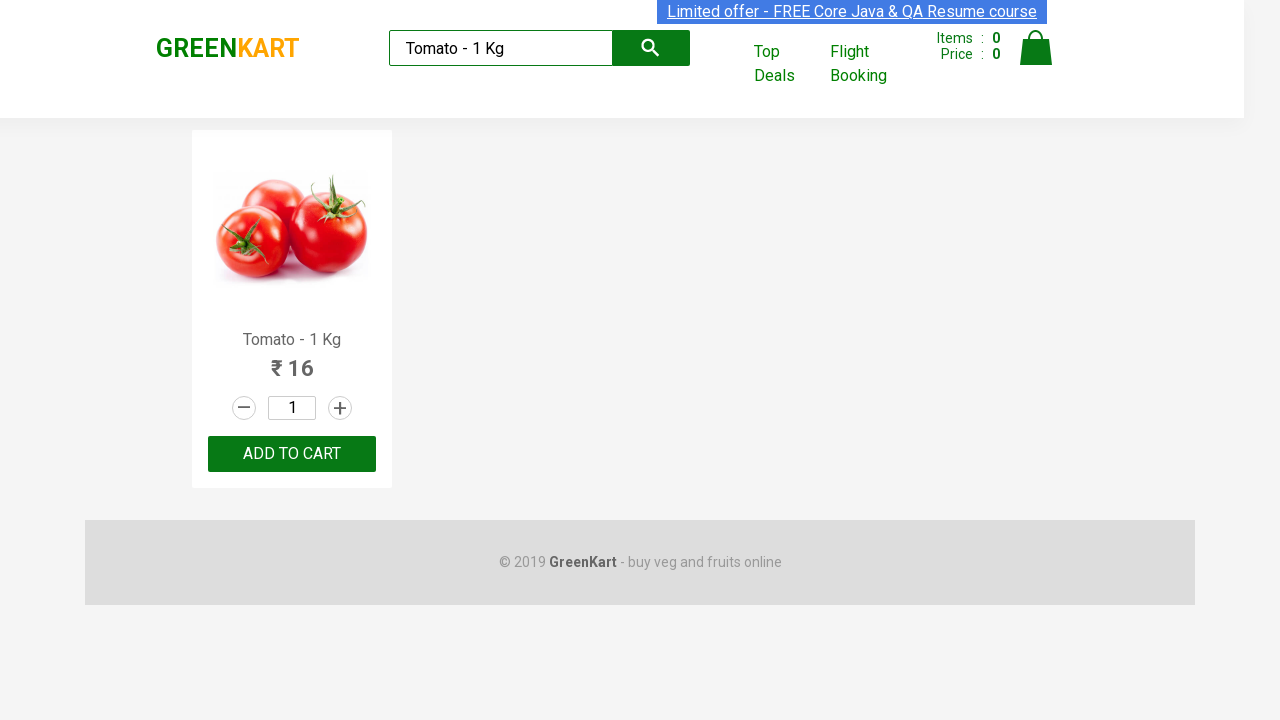

Clicked on Top Deals link at (787, 64) on text=Top Deals
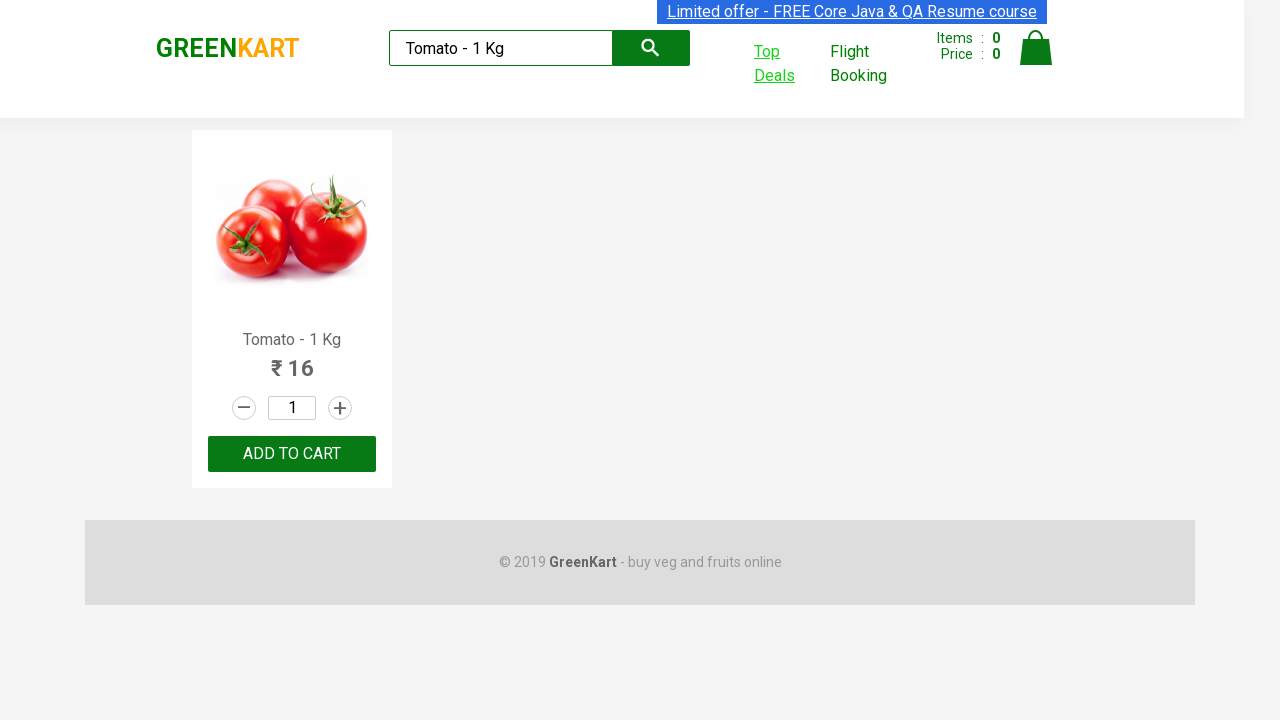

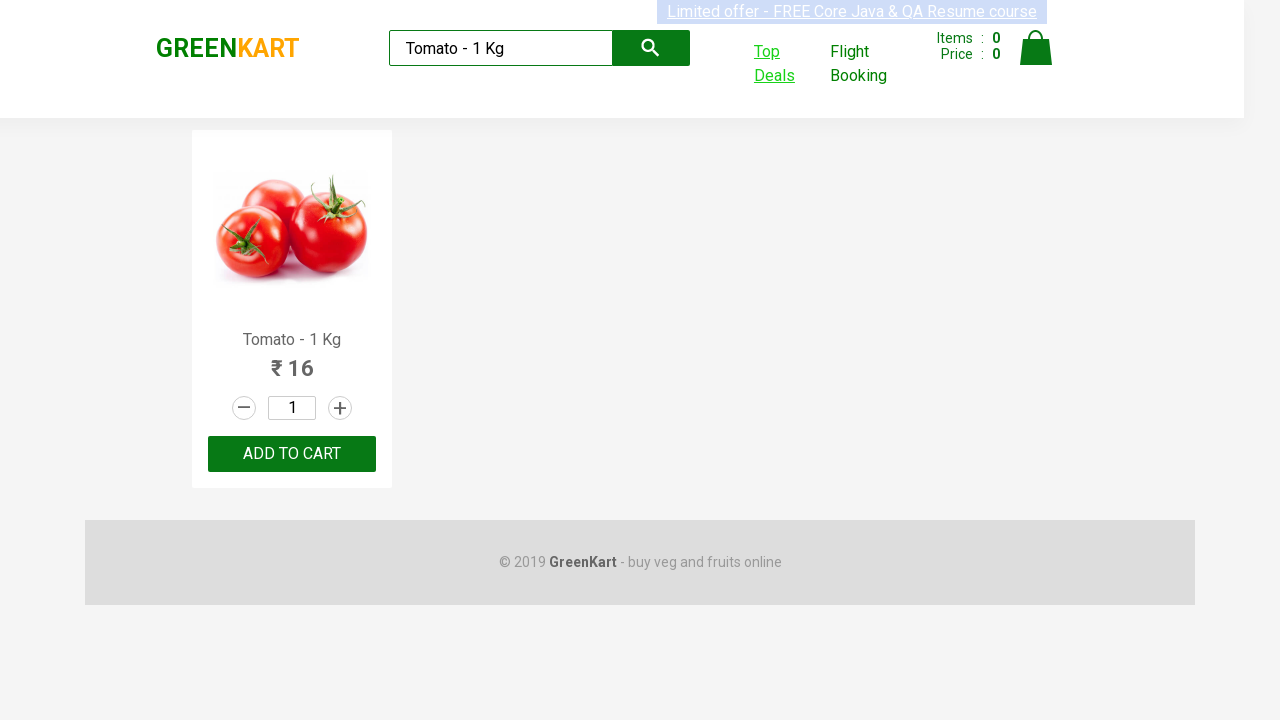